Tests form validation with invalid day (50), expecting date error

Starting URL: https://elenarivero.github.io/ejercicio3/index.html

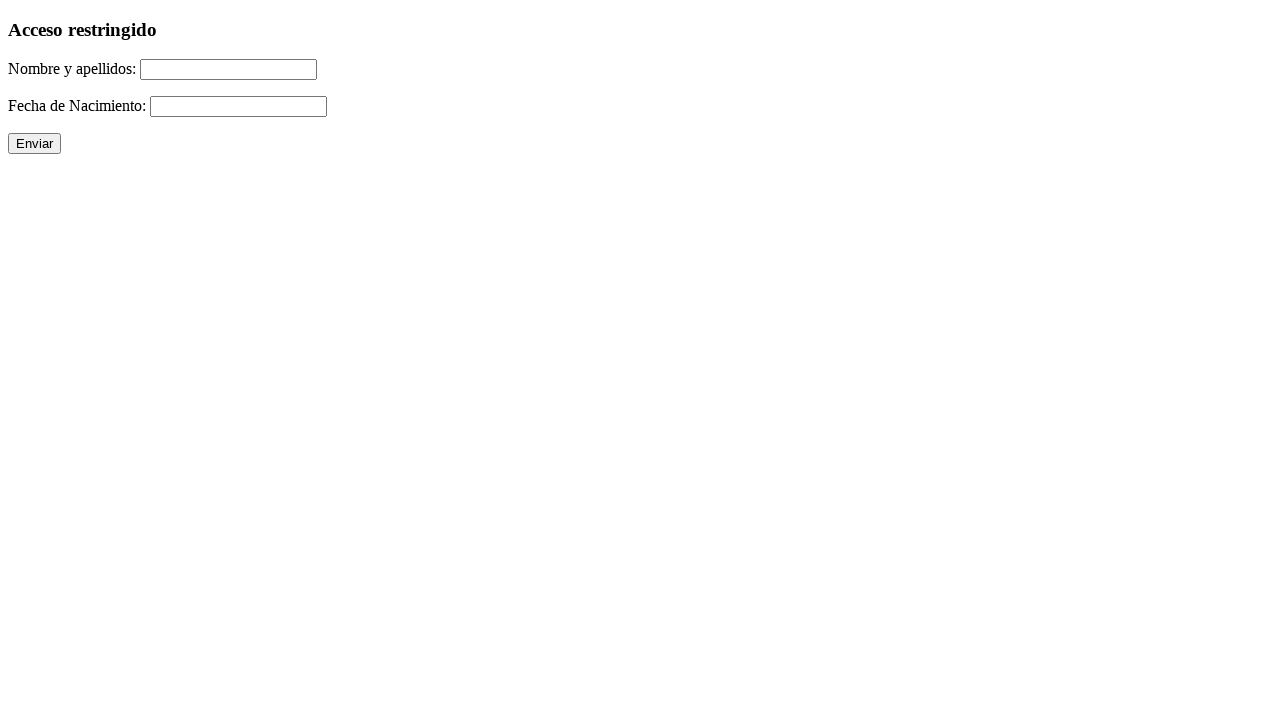

Filled name field with 'Jesus Garcia-Pereira' on #nomap
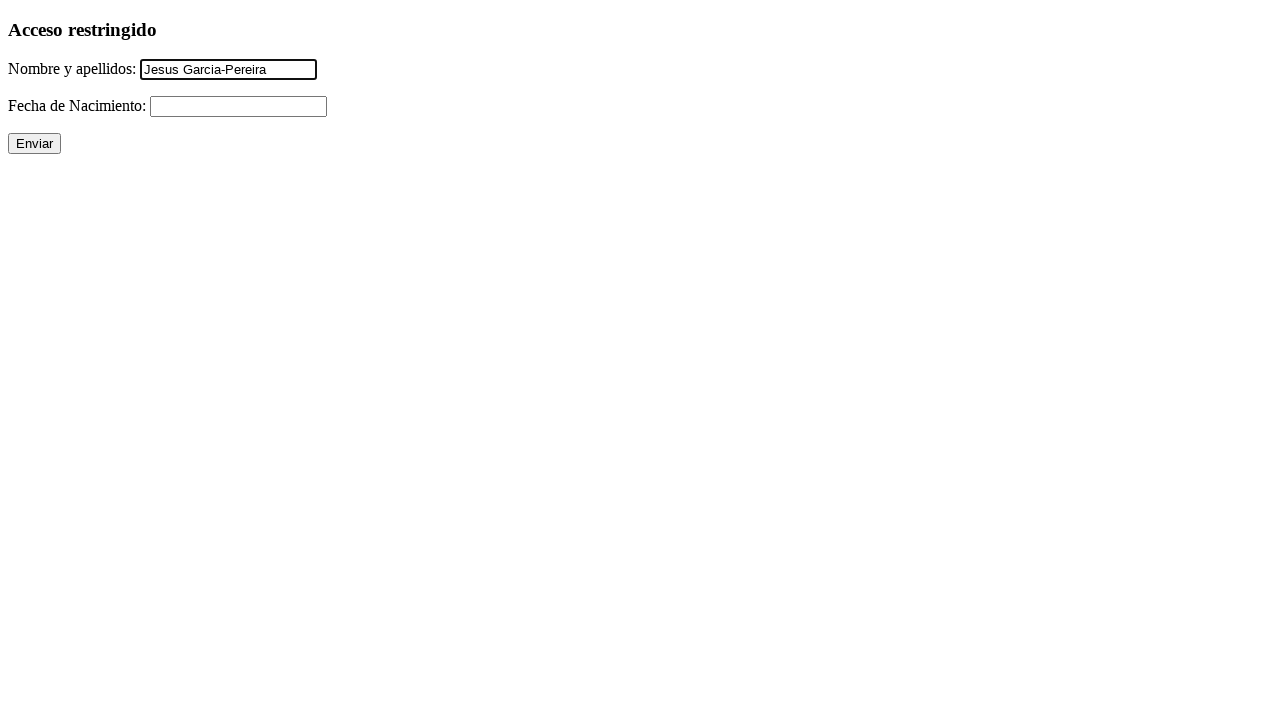

Filled date field with invalid day '50/07/1990' on #fecha
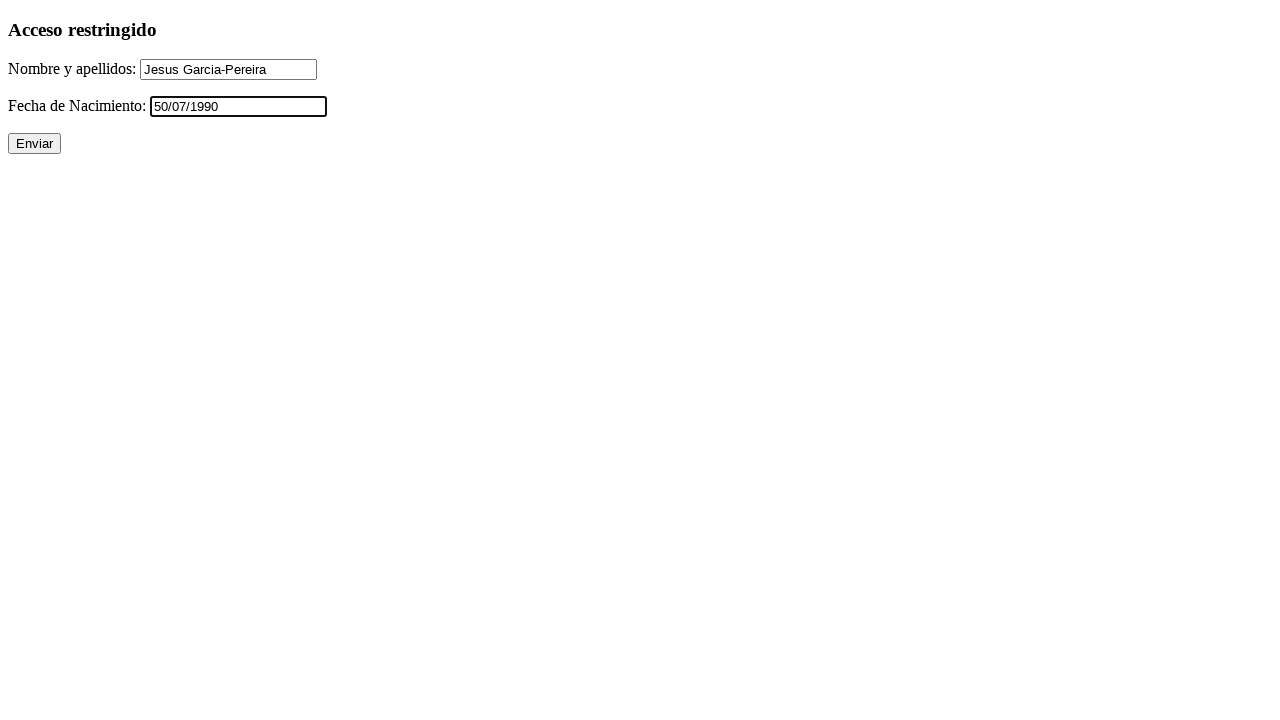

Clicked submit button at (34, 144) on input[value='Enviar']
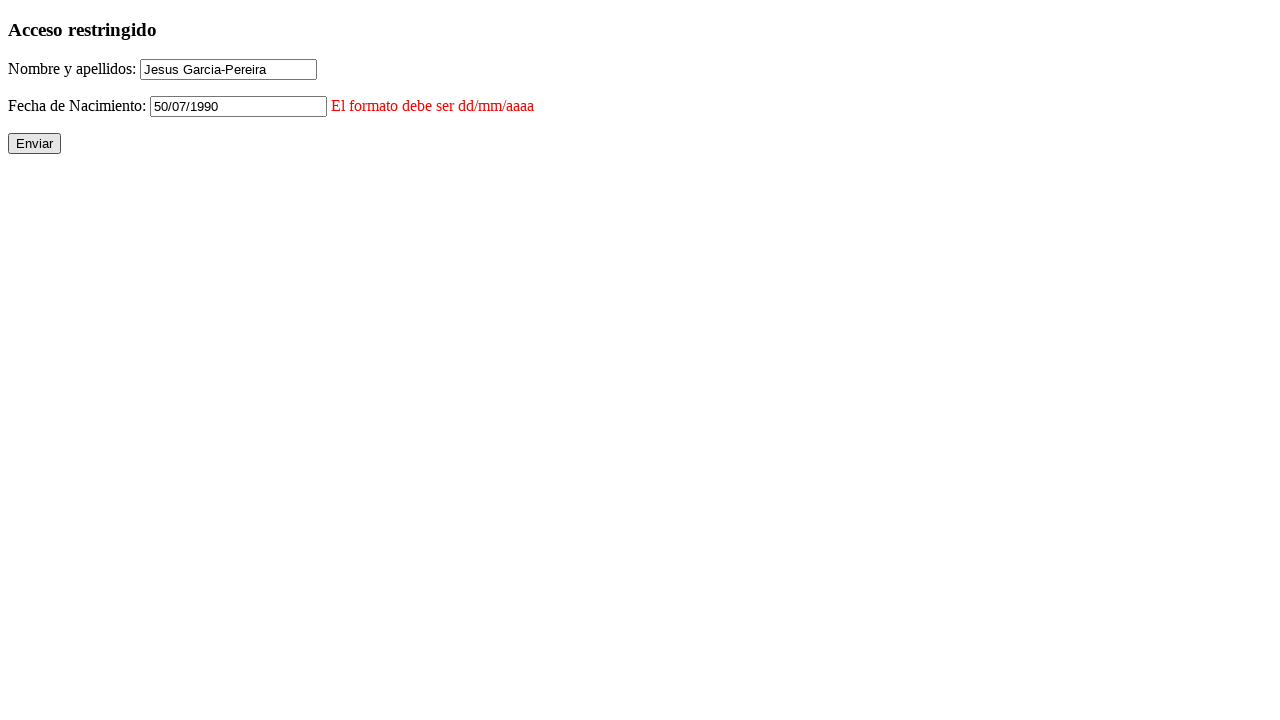

Date error message appeared as expected
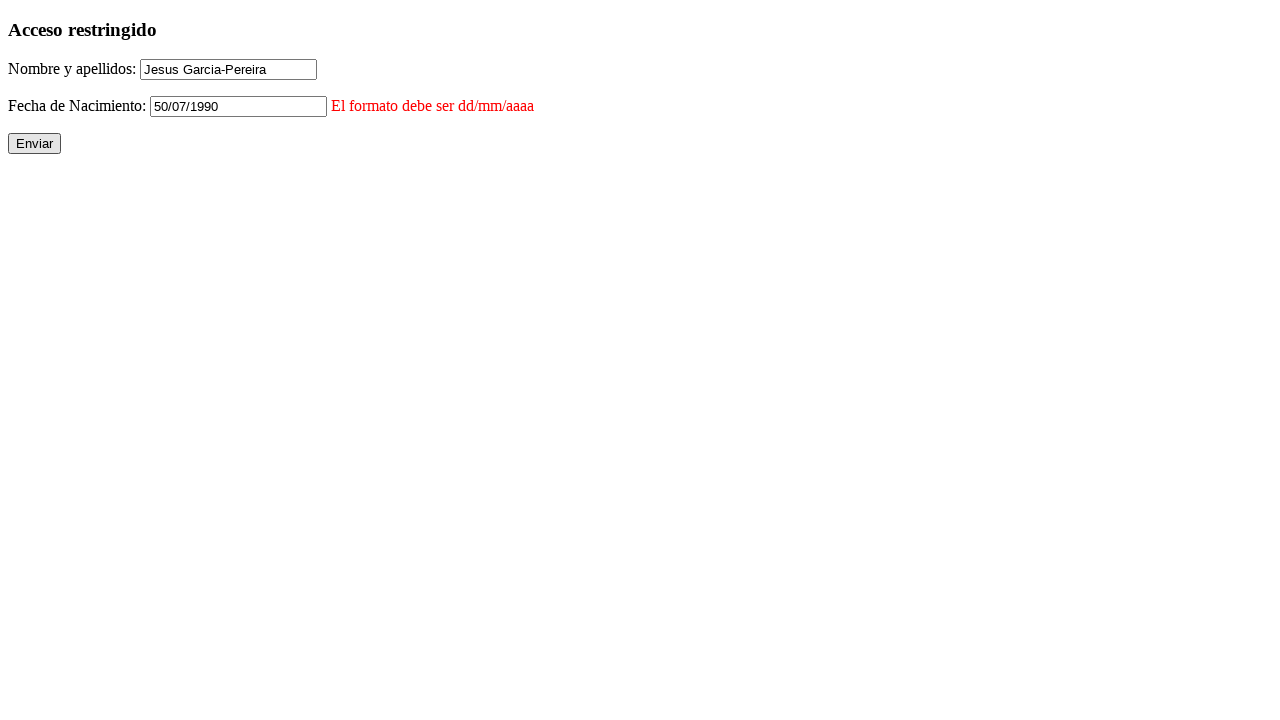

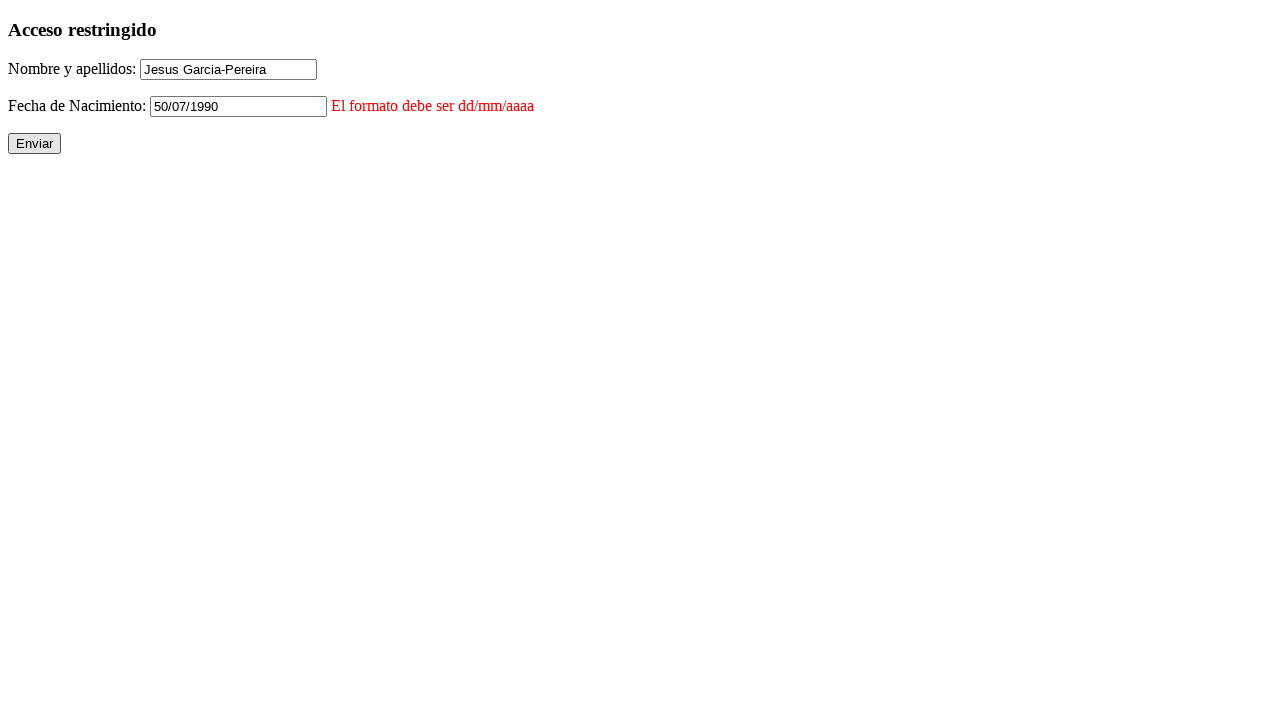